Tests form submission by filling all fields and verifying the output section displays the submitted data

Starting URL: https://demoqa.com/elements

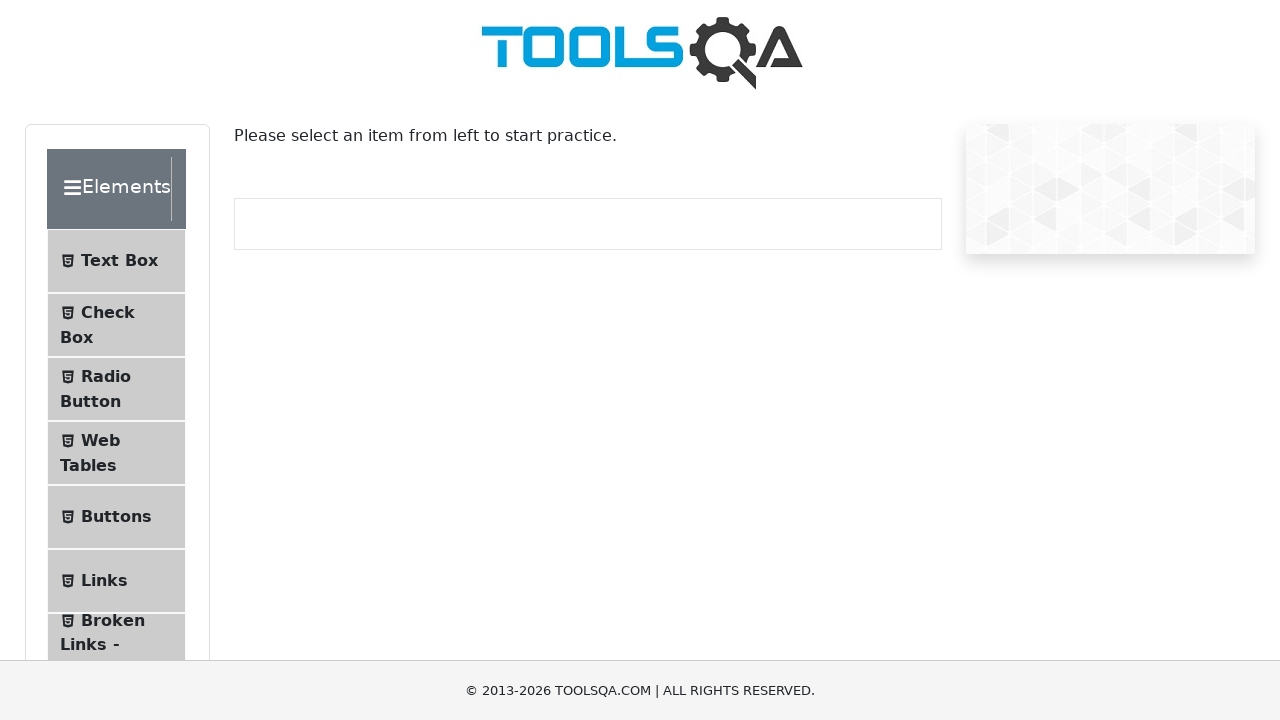

Clicked on Text Box menu item at (116, 261) on #item-0
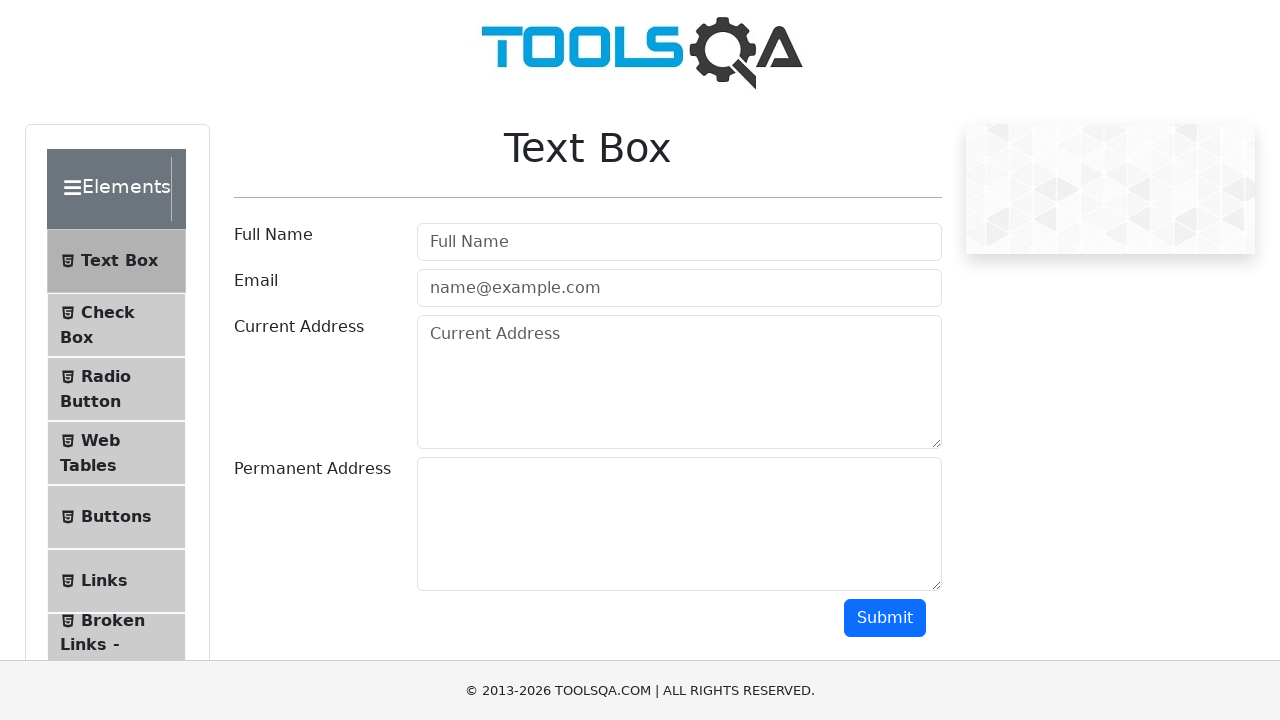

Filled username field with 'AddressLita' on #userName
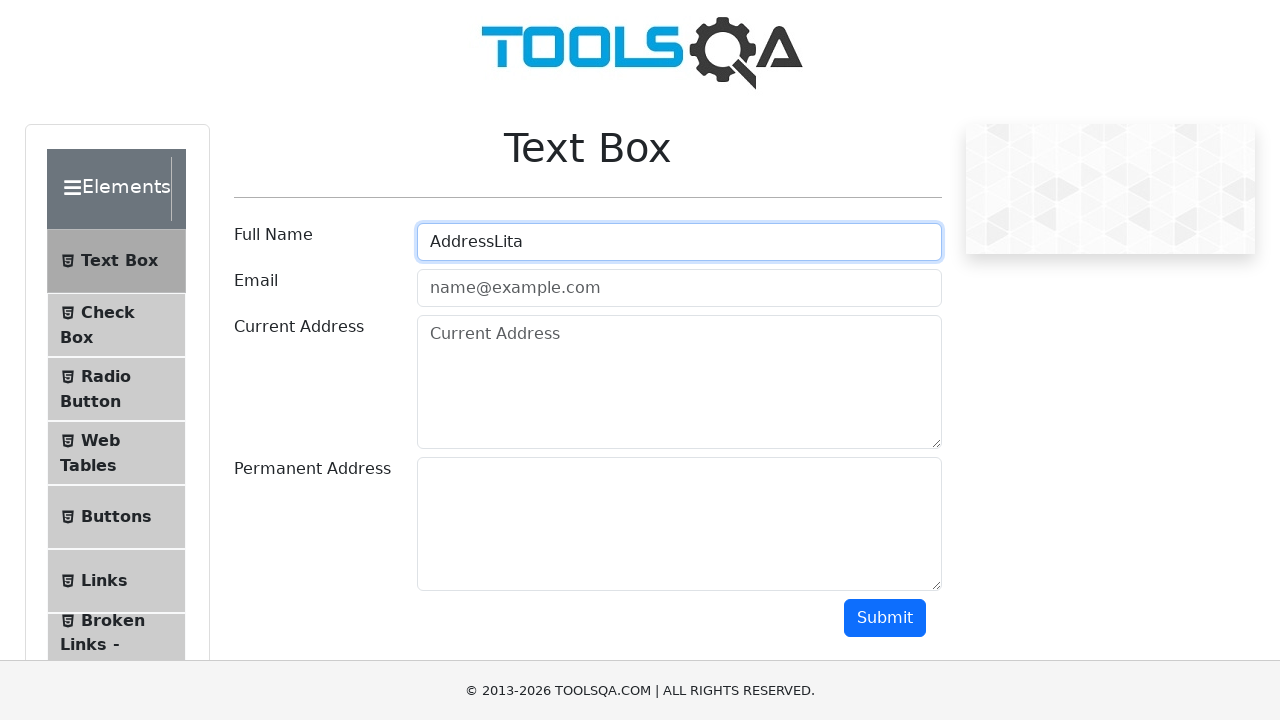

Filled email field with 'test@test.com' on #userEmail
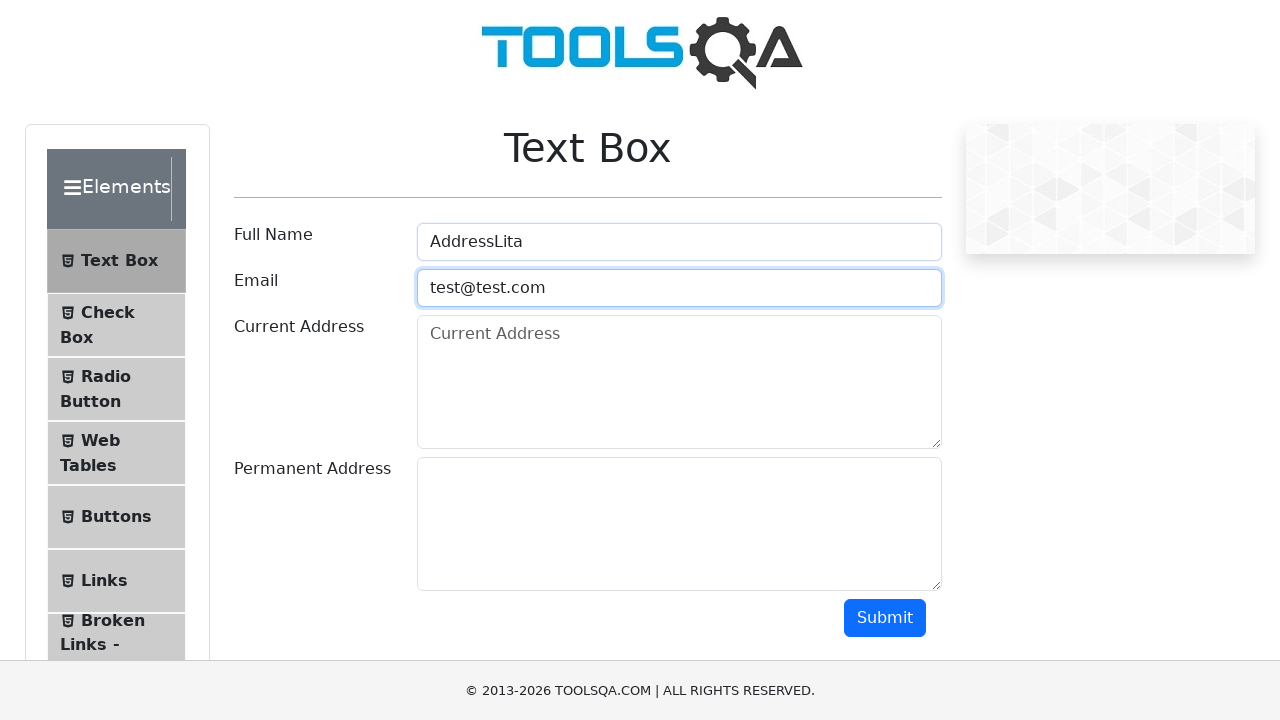

Filled current address field with 'test address' on #currentAddress
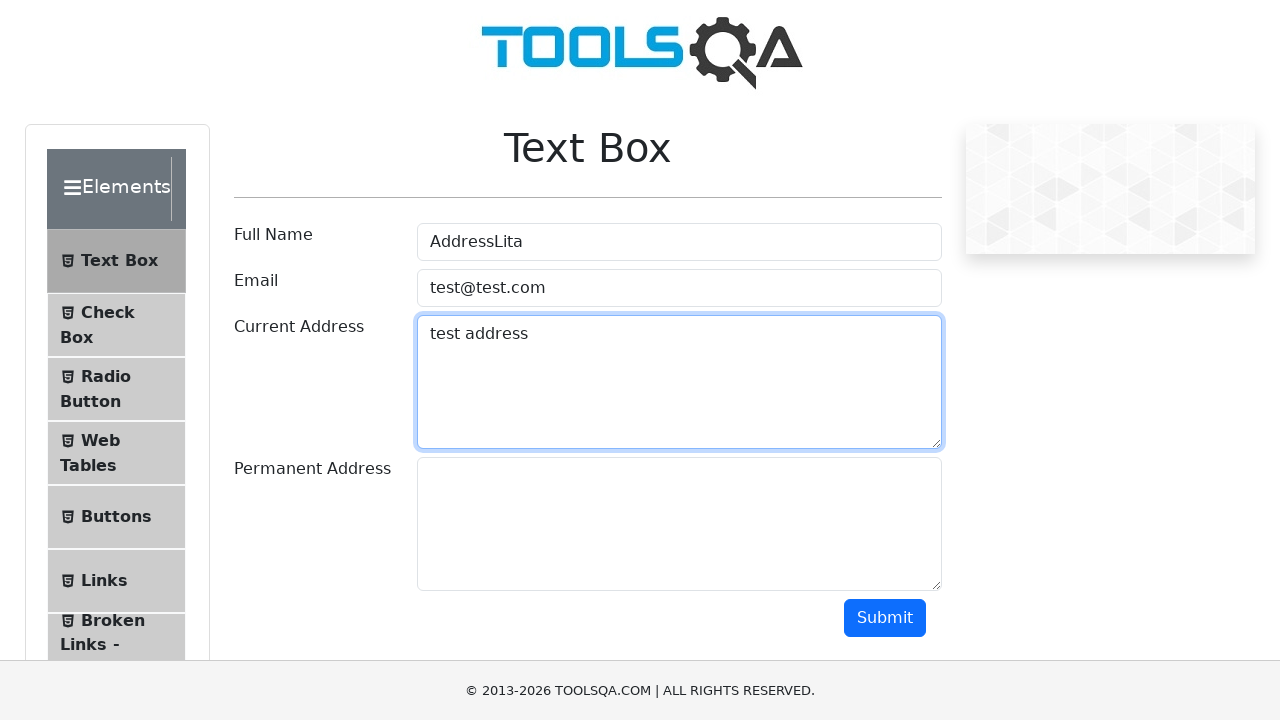

Filled permanent address field with 'test address that is permanent' on #permanentAddress
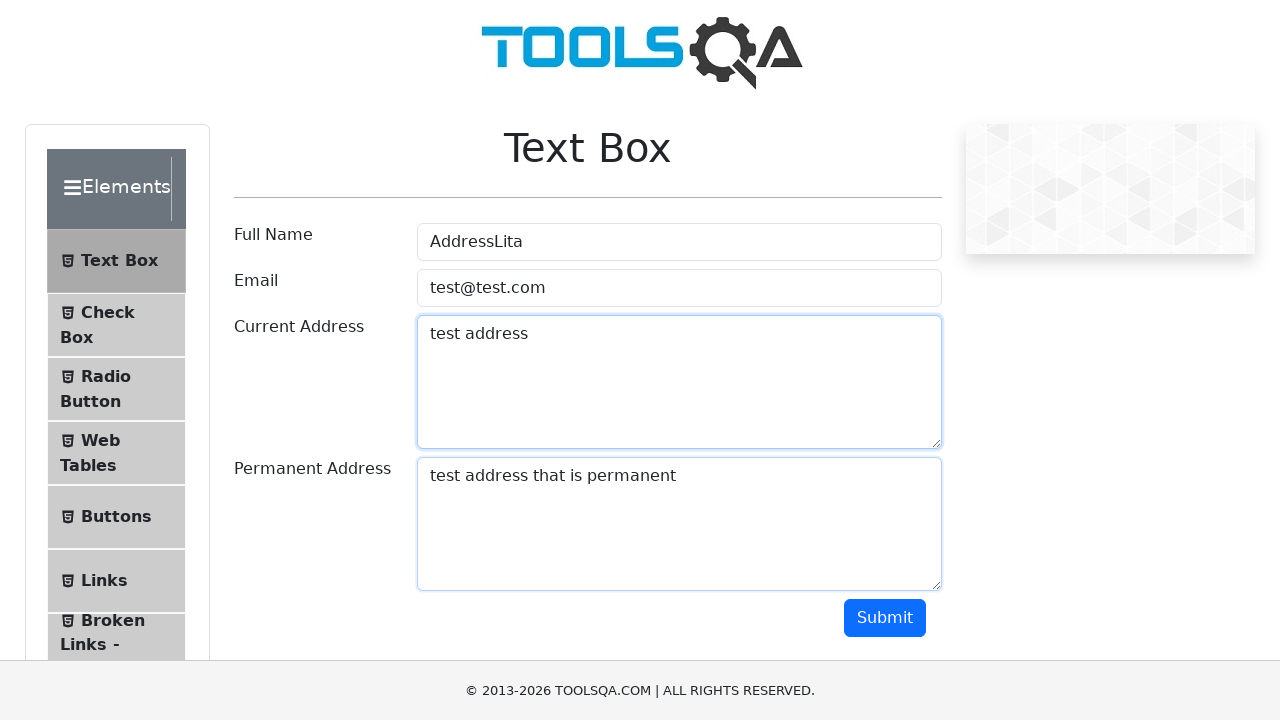

Clicked submit button to submit the form at (885, 618) on #submit
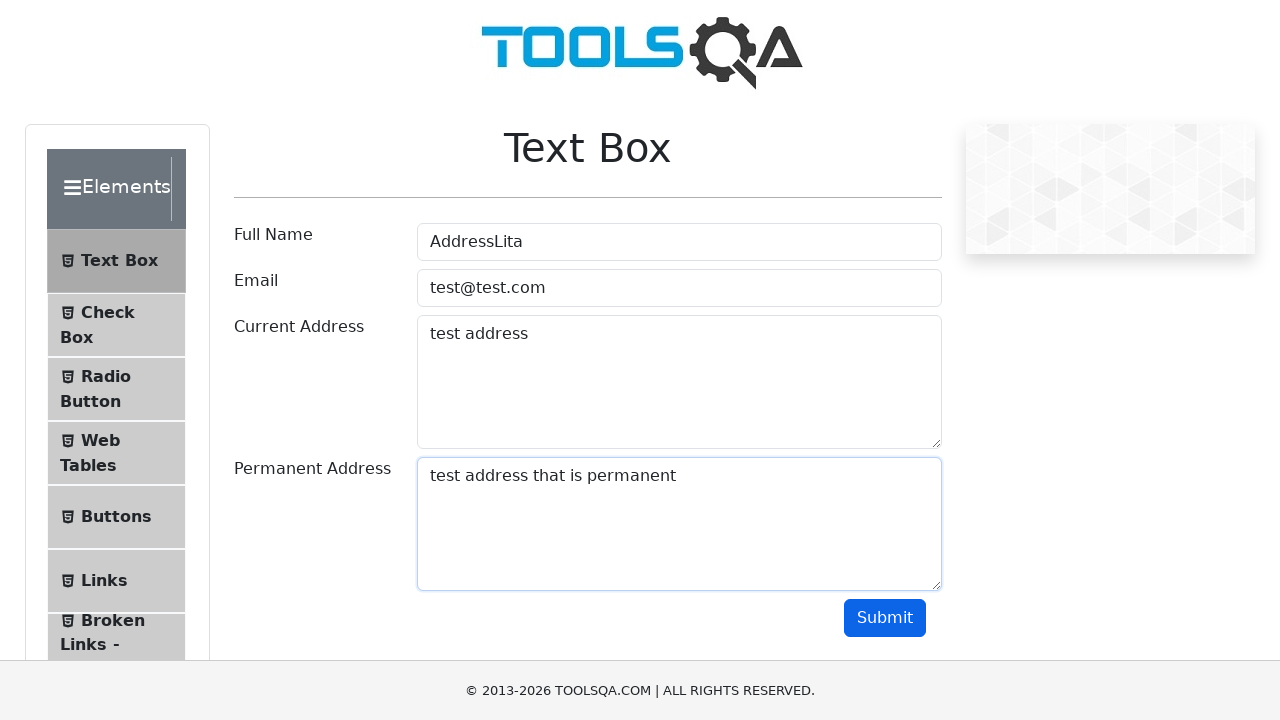

Verified name output field is displayed
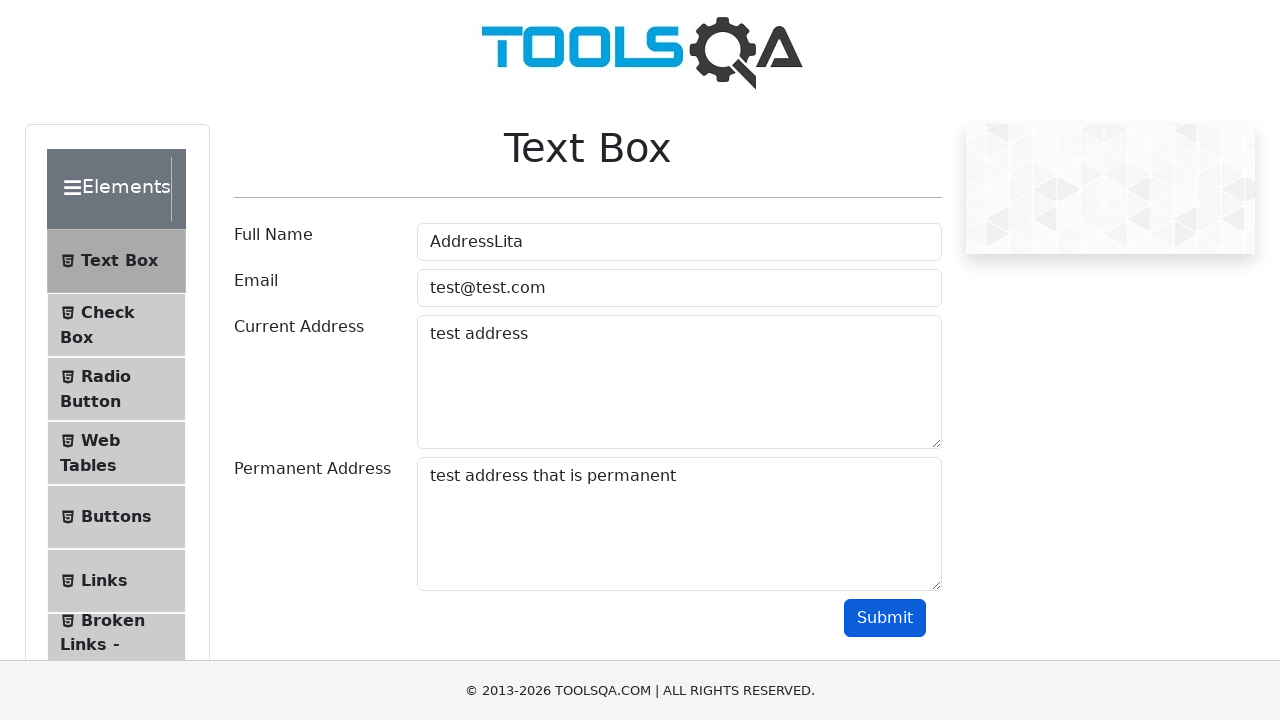

Verified email output field is displayed
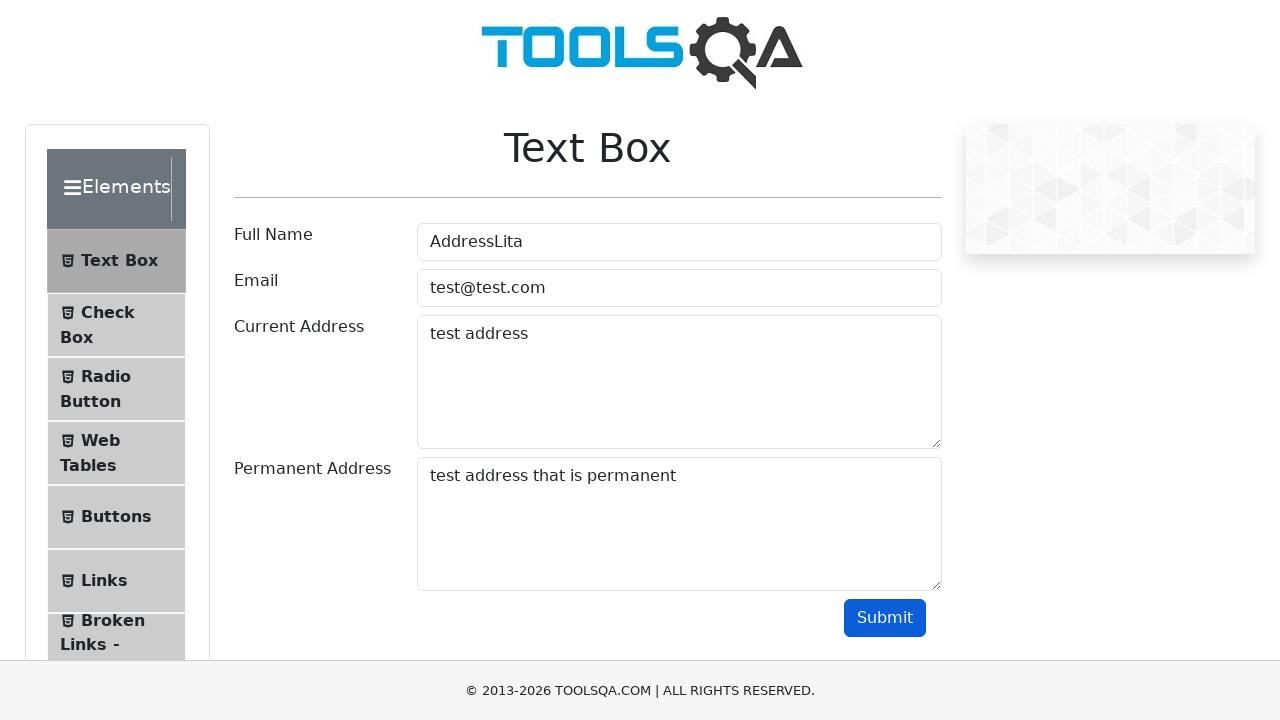

Verified current address label is displayed in output
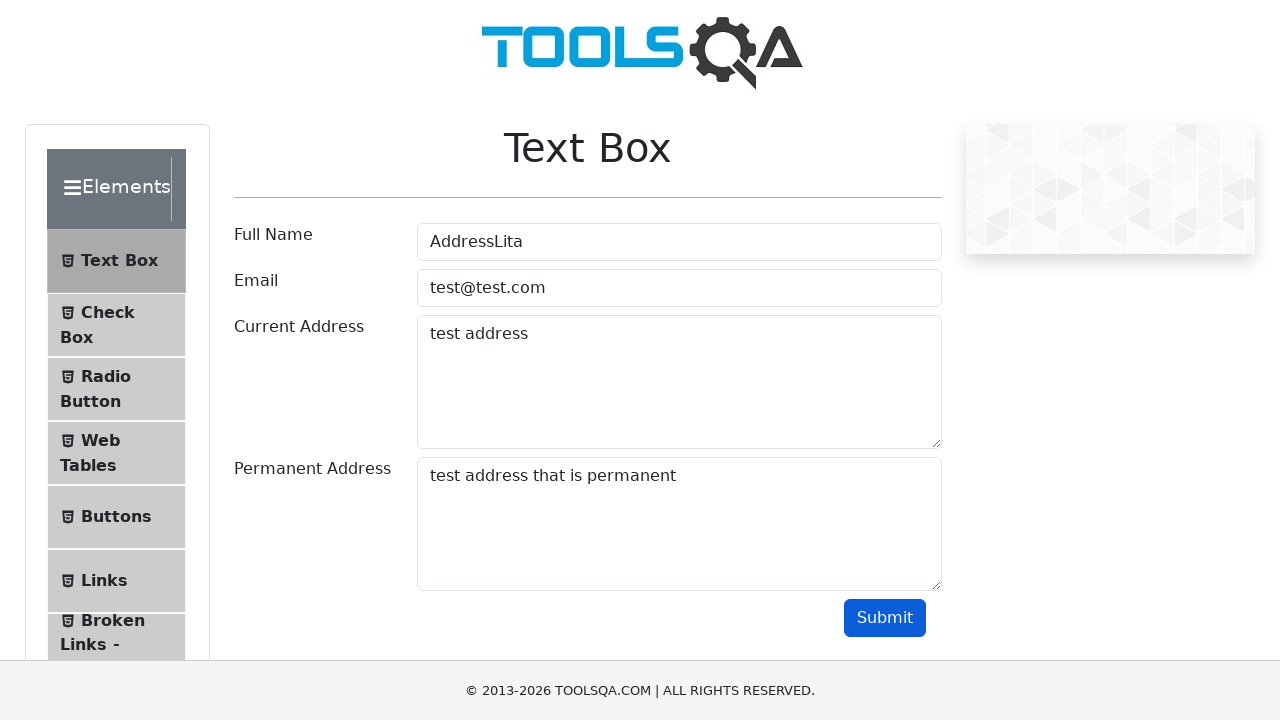

Verified permanent address output field is displayed
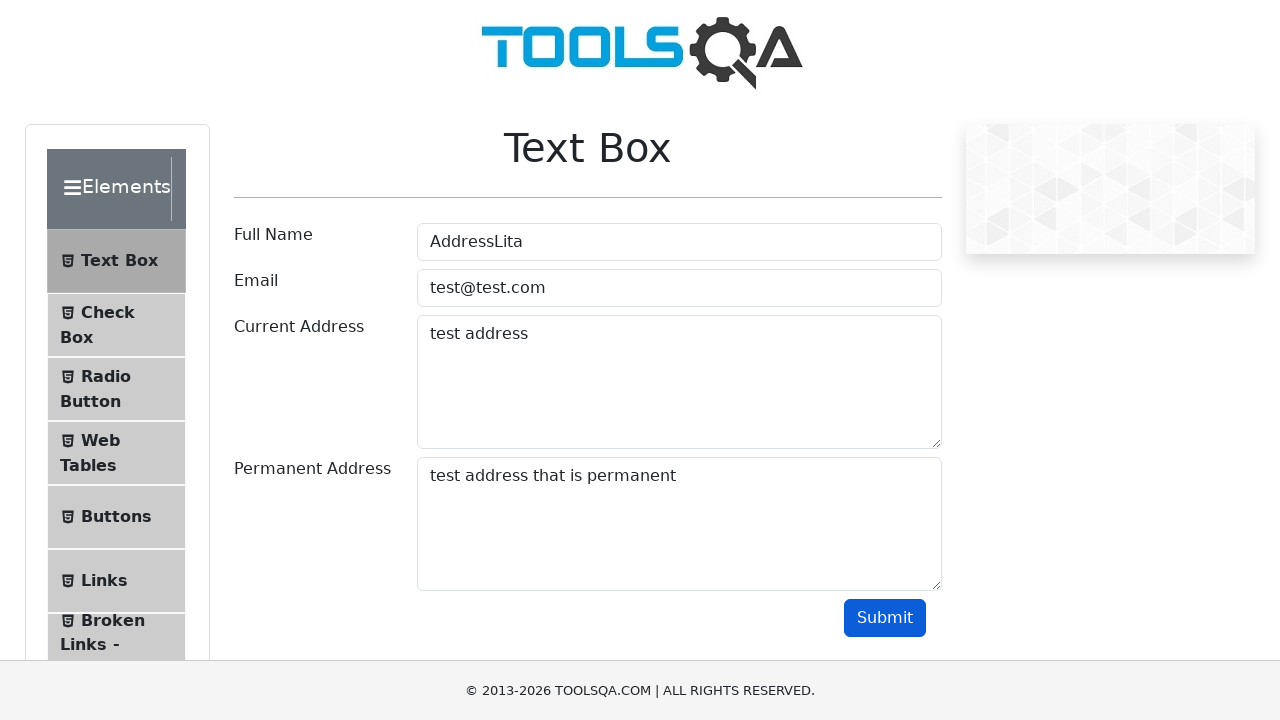

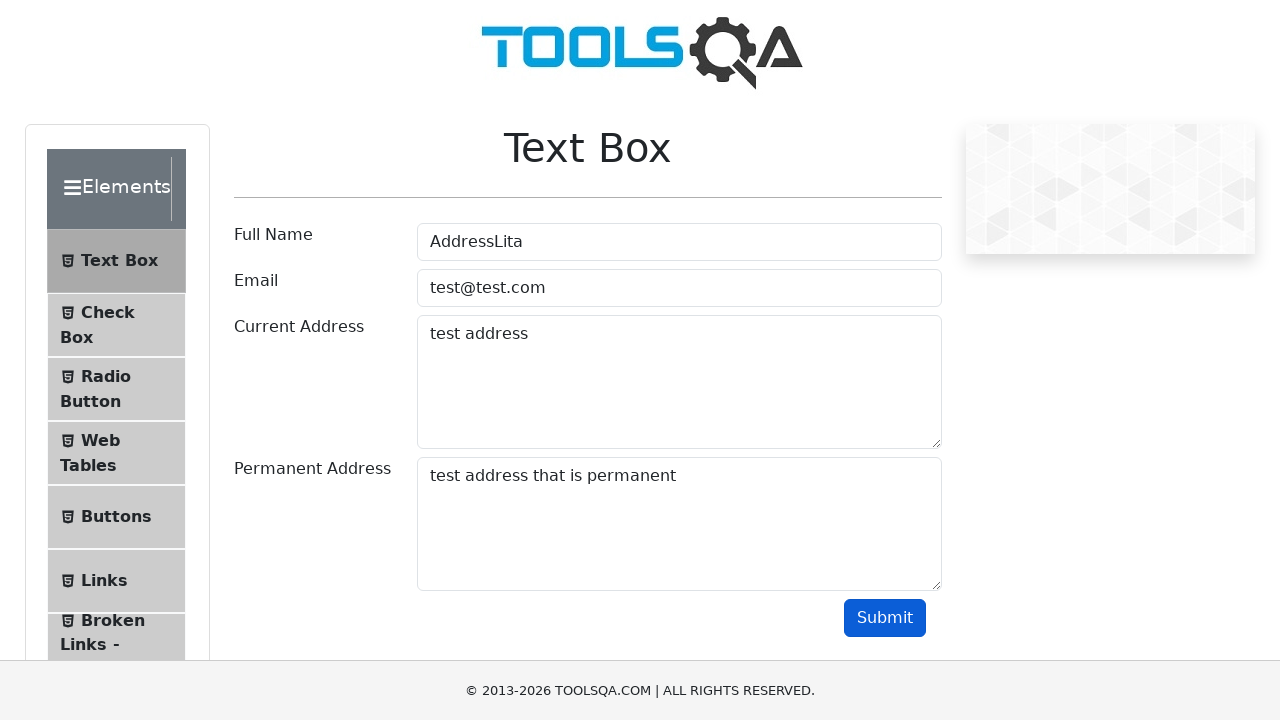